Tests JavaScript alert handling by clicking the first button and accepting the alert popup

Starting URL: https://the-internet.herokuapp.com/javascript_alerts

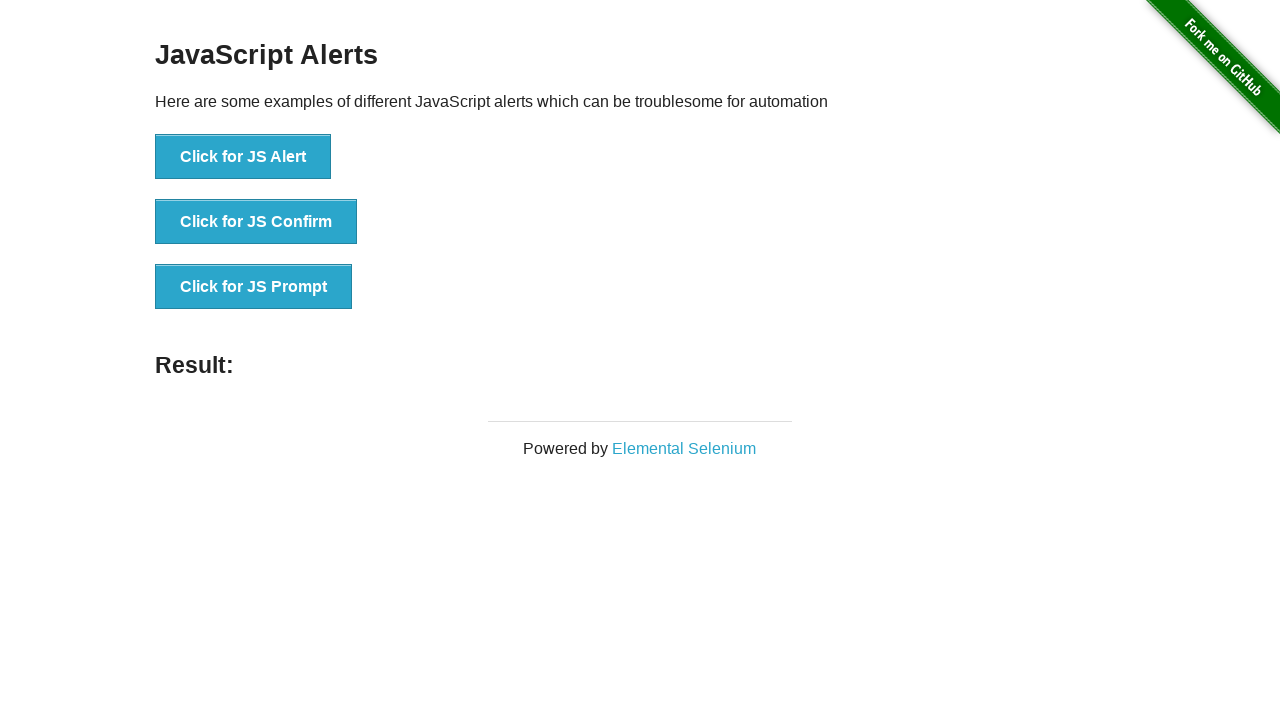

Clicked the 'Click for JS Alert' button to trigger JavaScript alert at (243, 157) on text='Click for JS Alert'
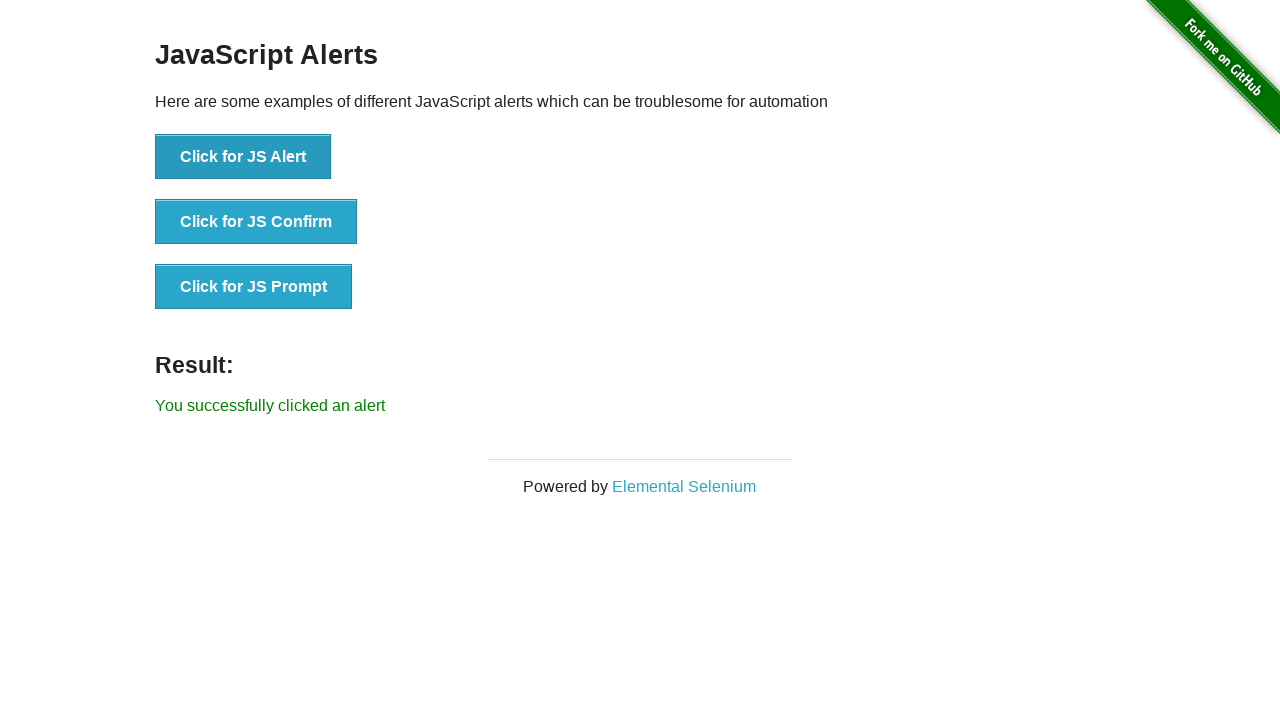

Set up dialog handler to accept alert popup
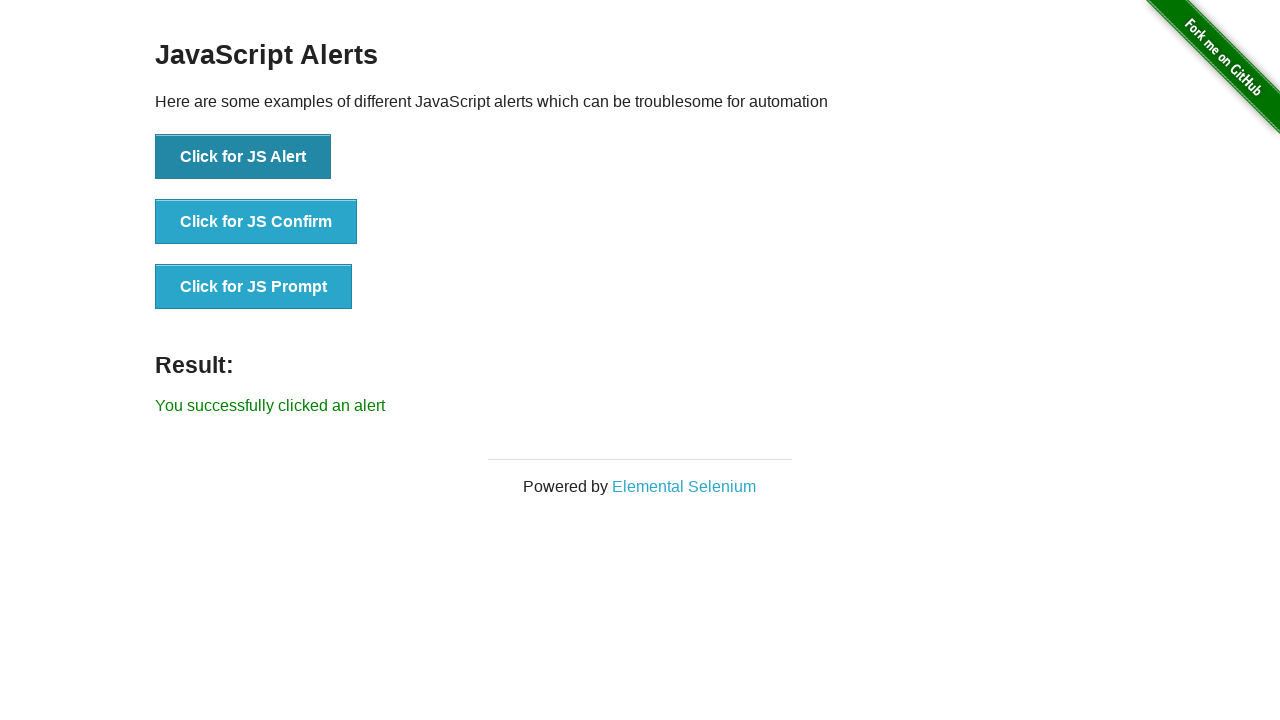

Located the result message element
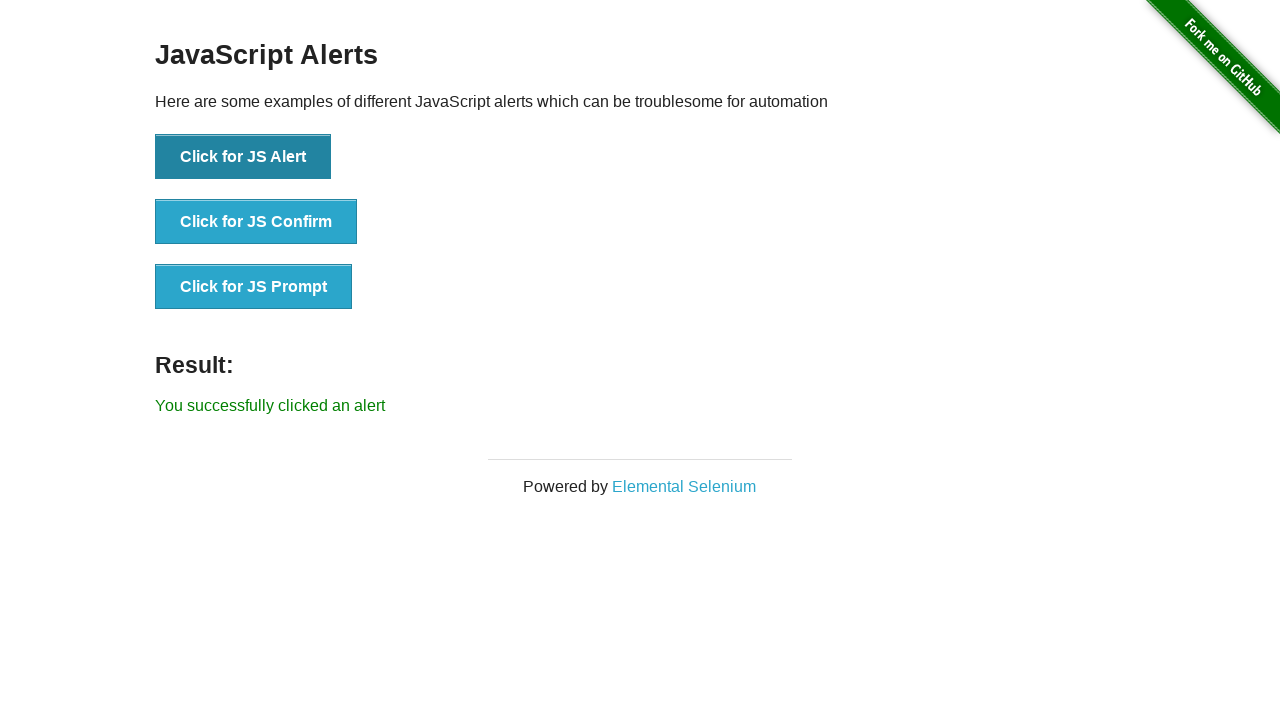

Verified result message: 'You successfully clicked an alert'
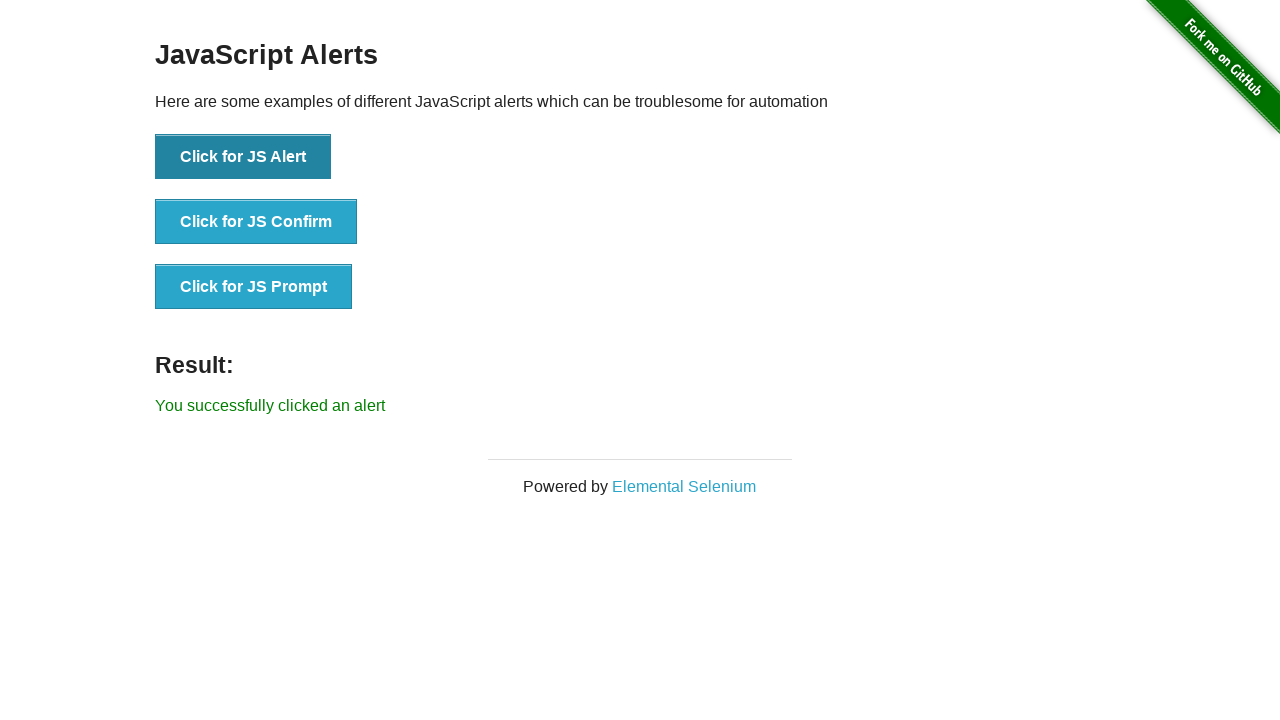

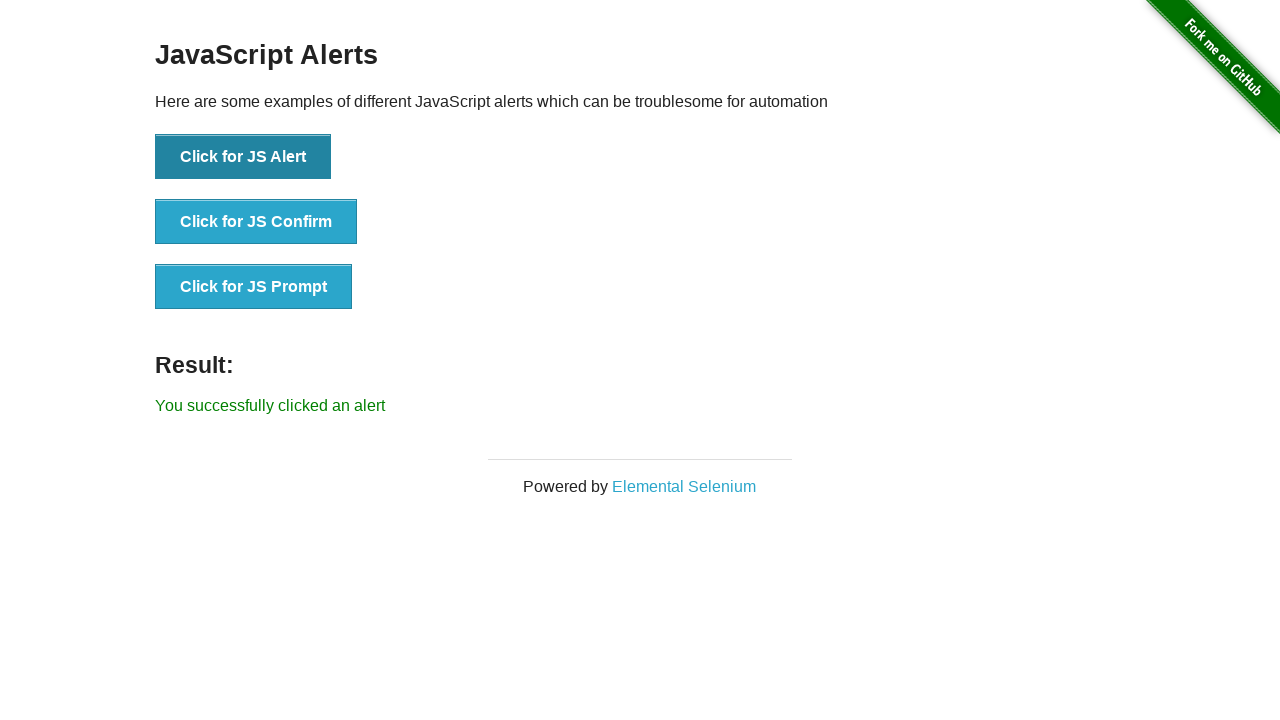